Opens the OrangeHRM application and validates the page title and URL match expected values

Starting URL: https://opensource-demo.orangehrmlive.com/web/index.php/auth/login

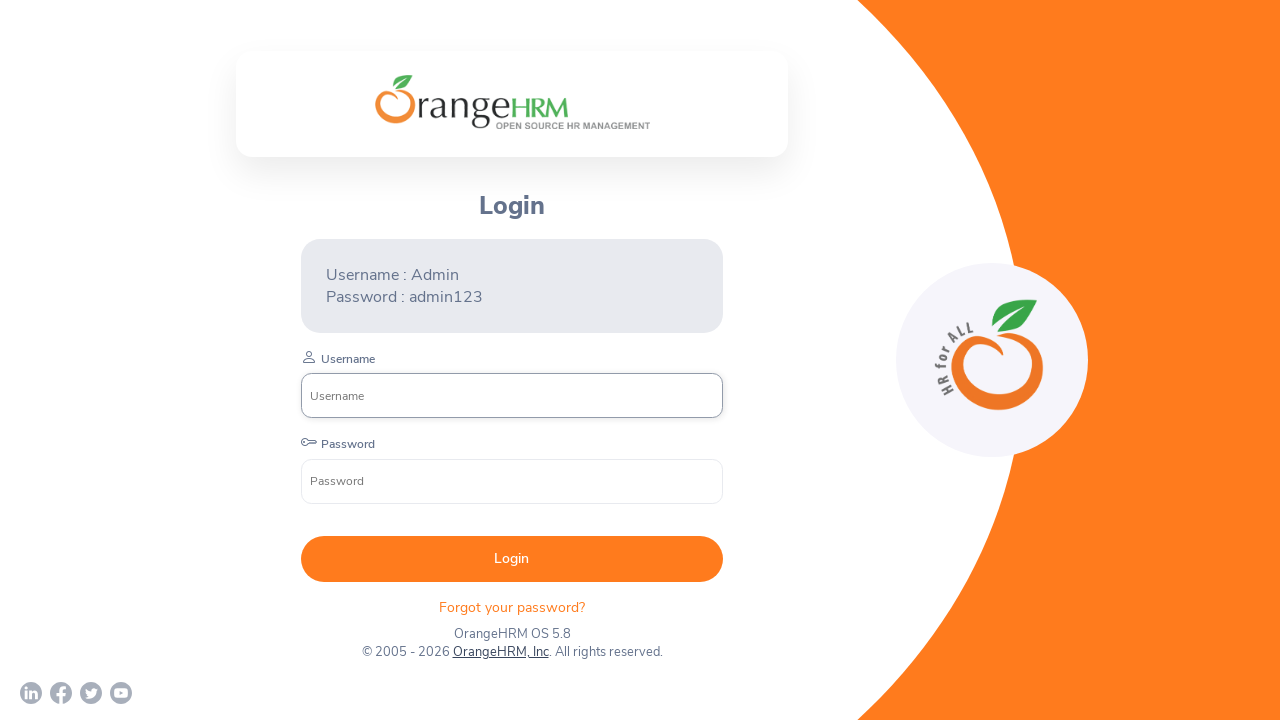

Validated page title matches 'OrangeHRM'
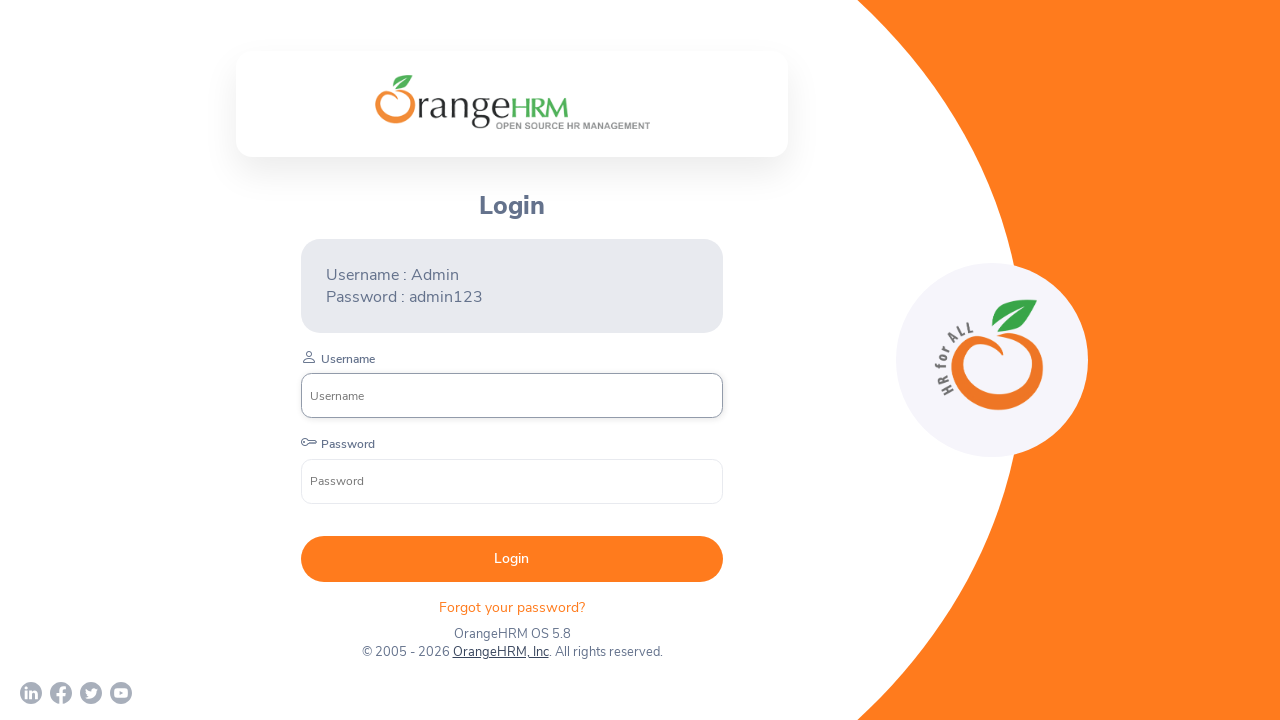

Validated current URL matches expected OrangeHRM login page
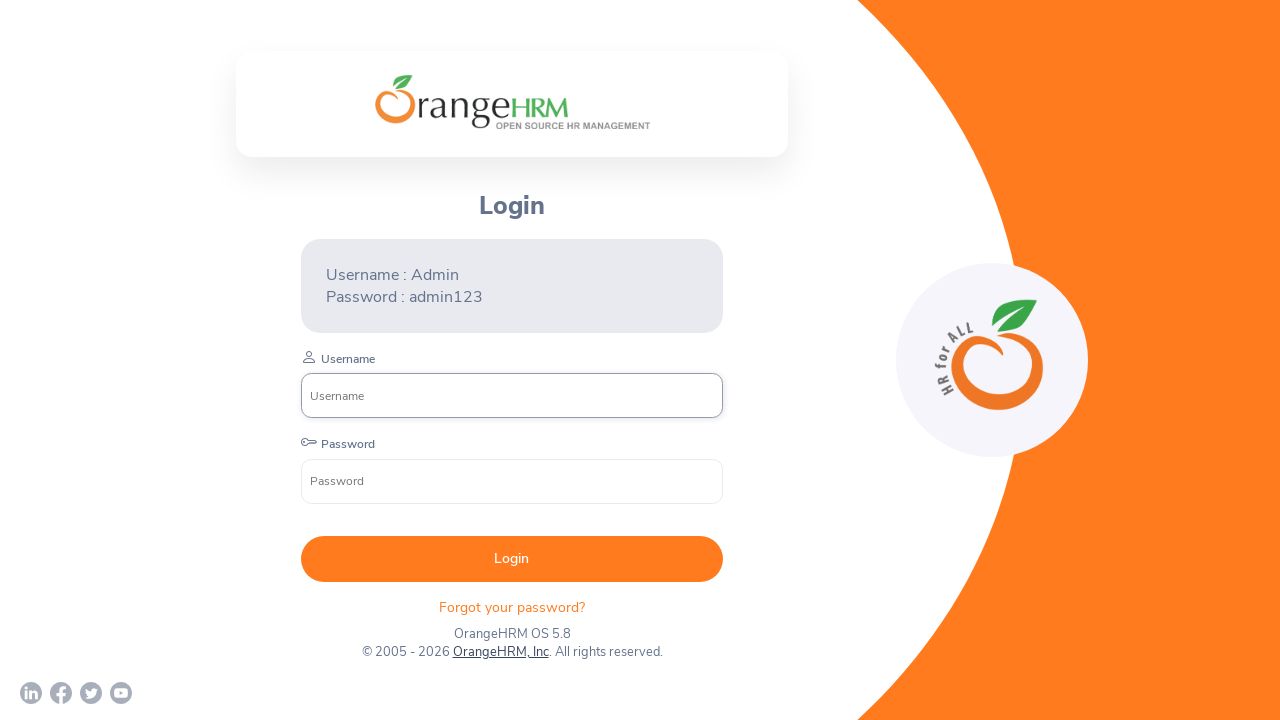

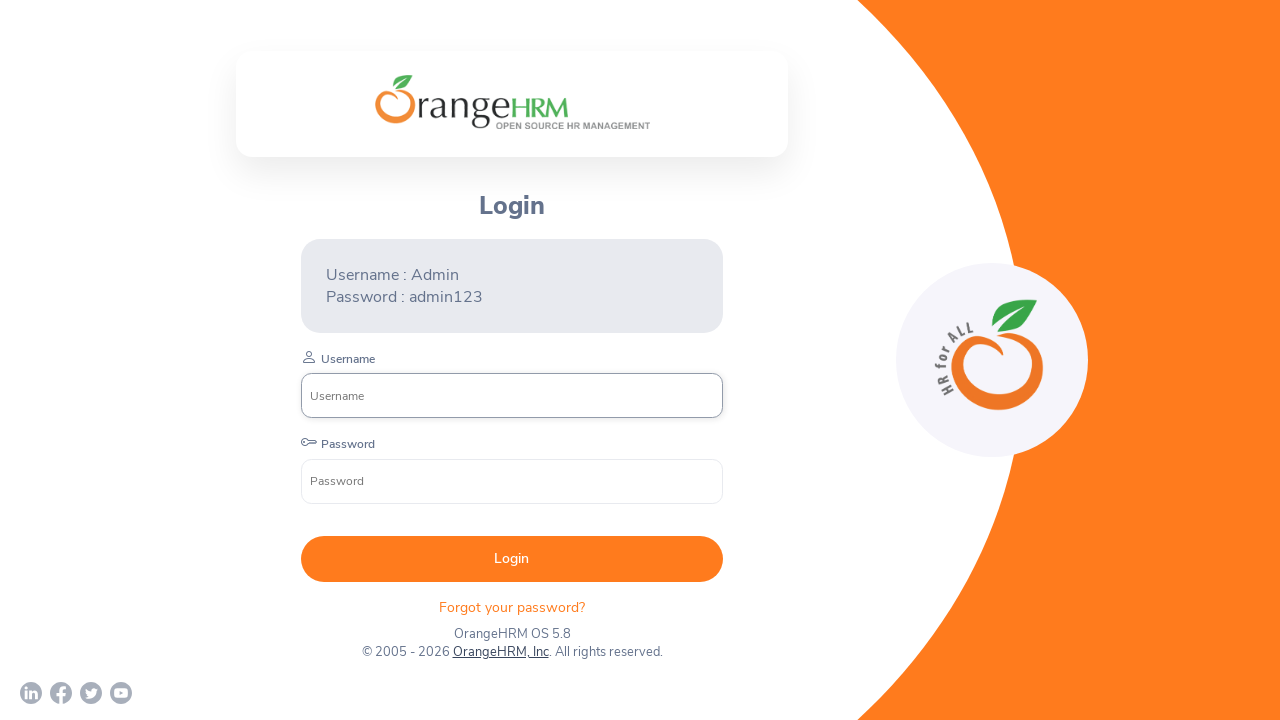